Tests basic form interaction by filling the username field using two different locators (ID and Name)

Starting URL: https://www.saucedemo.com/

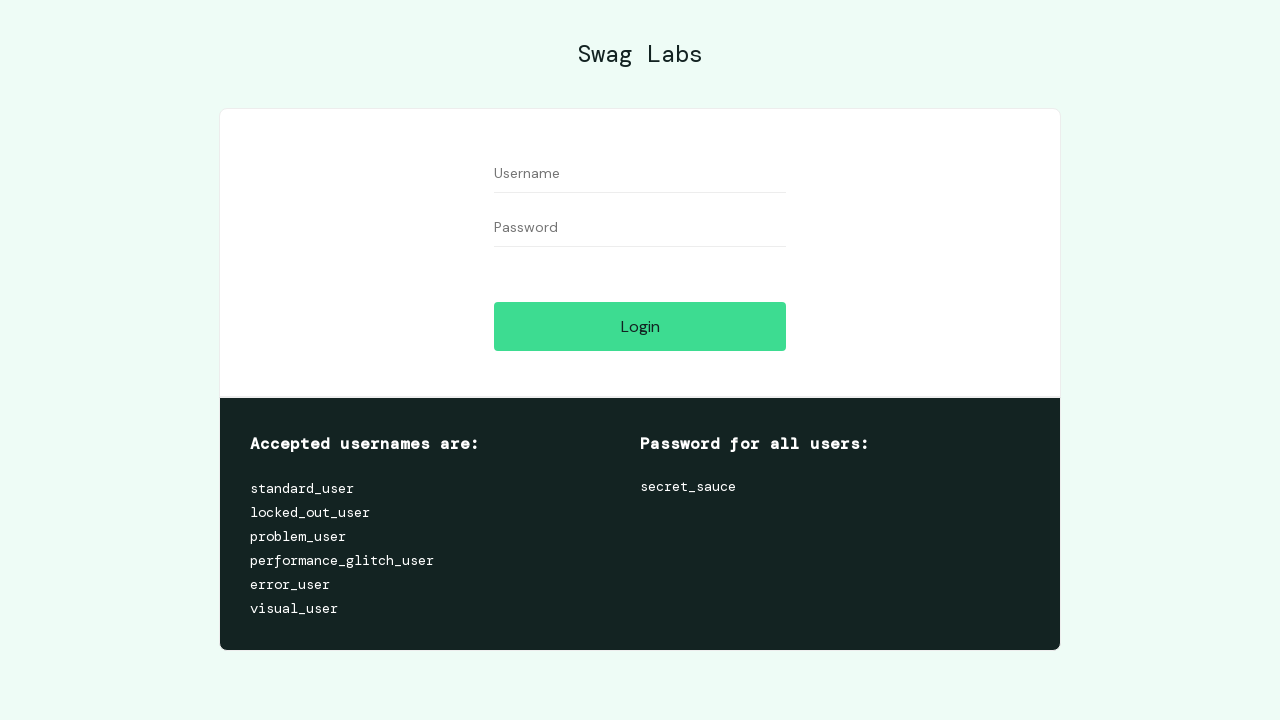

Filled username field with ID selector #user-name using value 'AAAAAAAAAAAAA' on #user-name
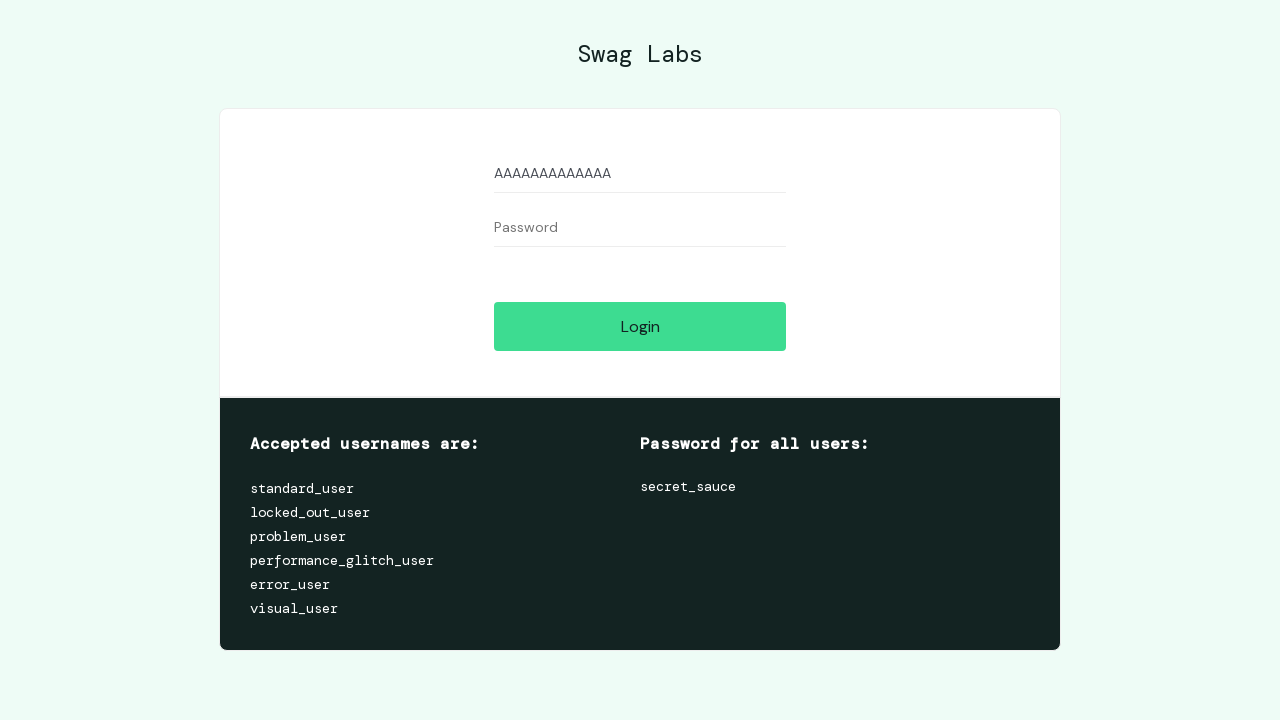

Filled username field with name selector input[name='user-name'] using value 'BBBBBBBBBBBB' on input[name='user-name']
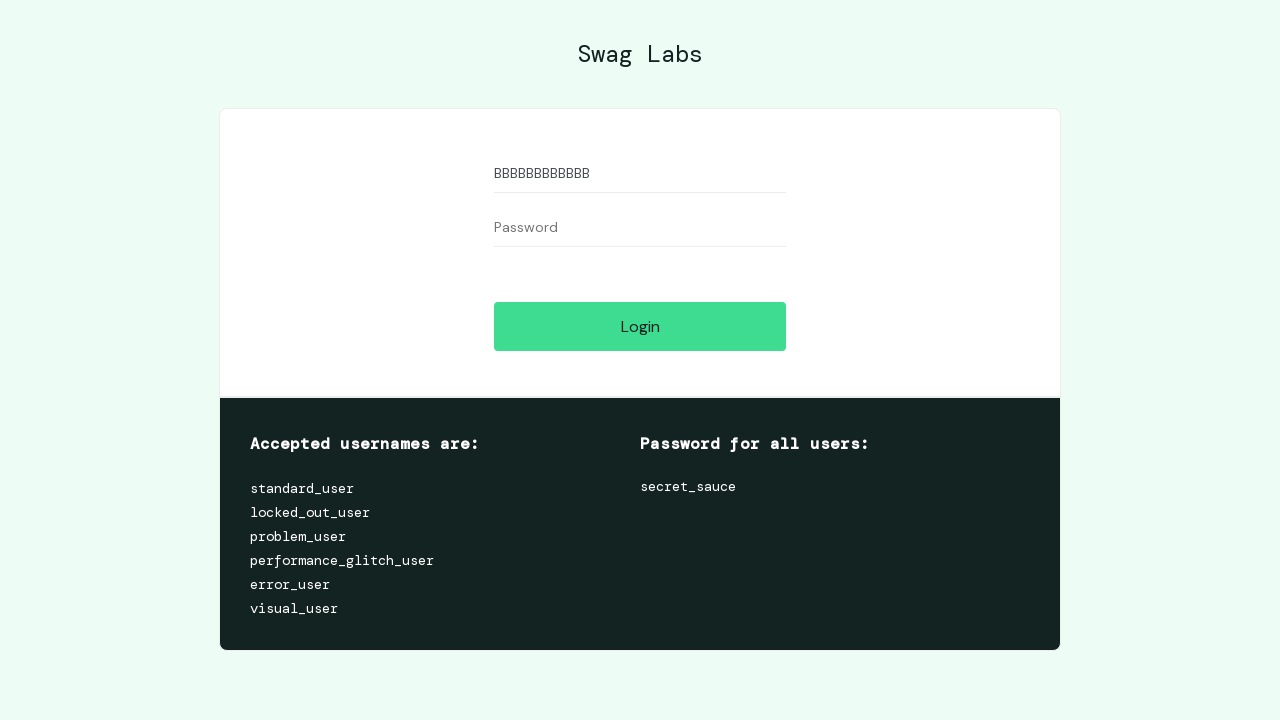

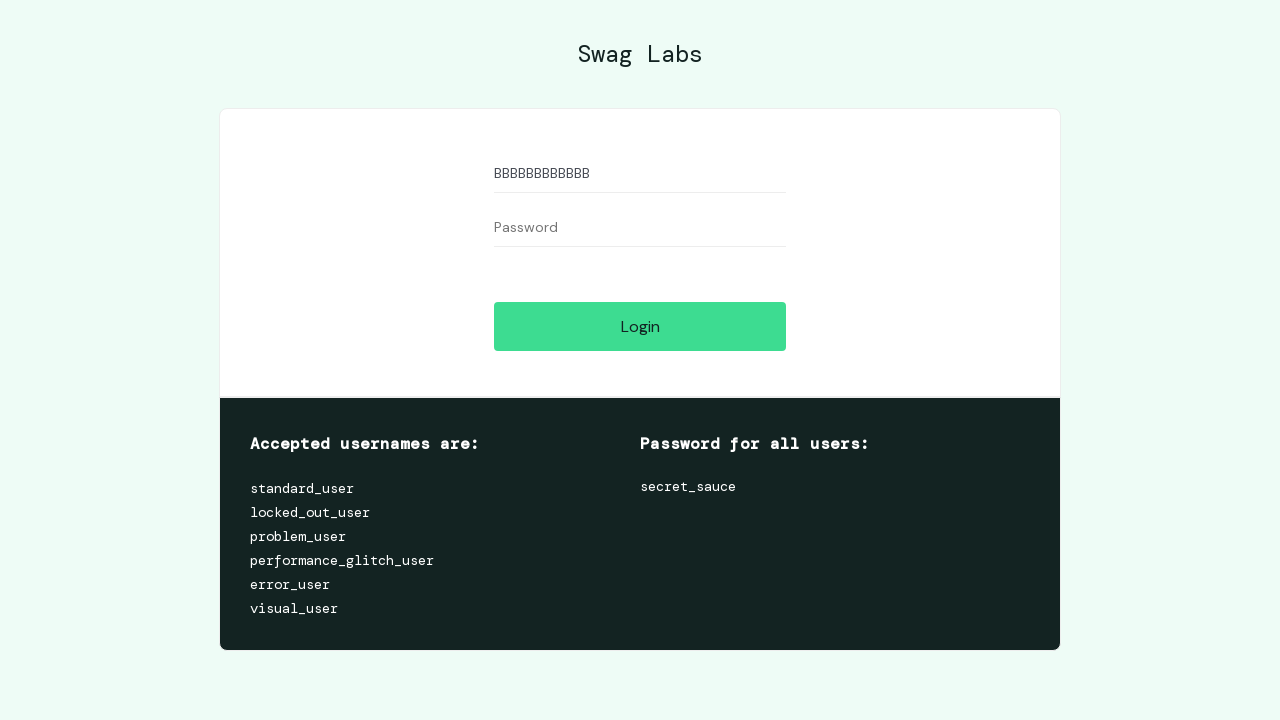